Waits for a price to reach $100, then solves a mathematical problem by extracting a value from the page and submitting the calculated answer

Starting URL: http://suninjuly.github.io/explicit_wait2.html

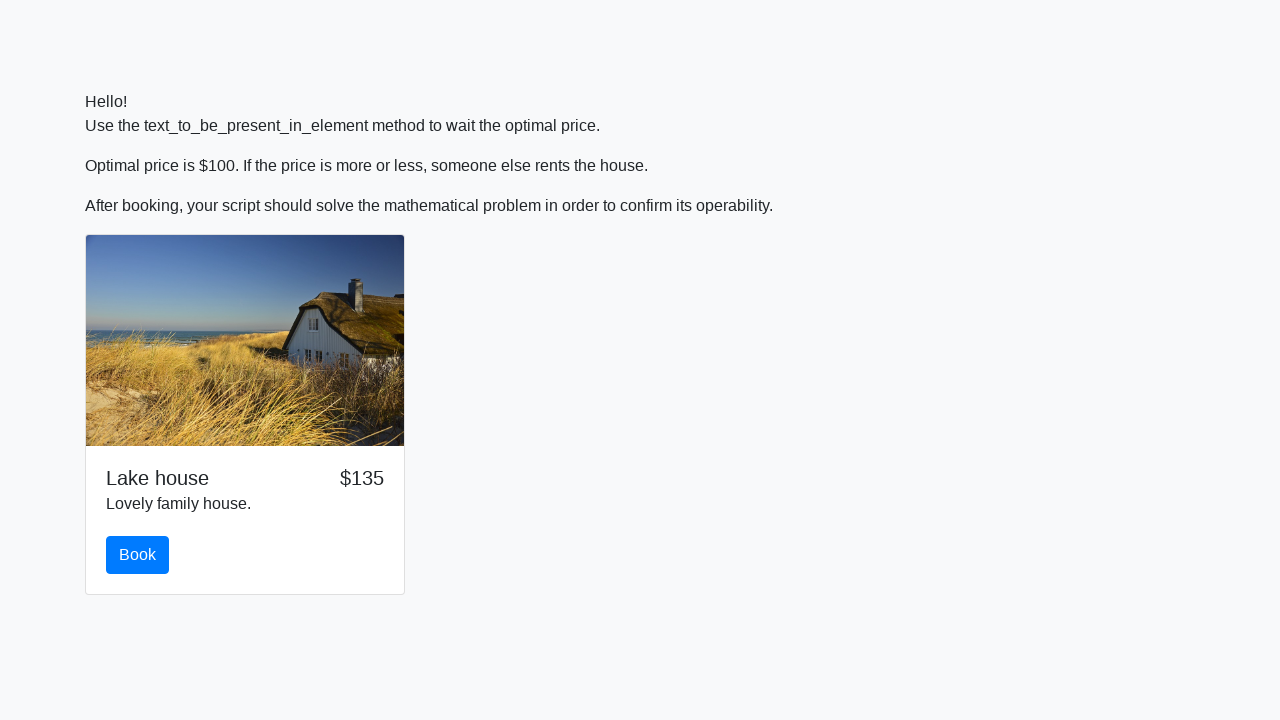

Waited for price to reach $100
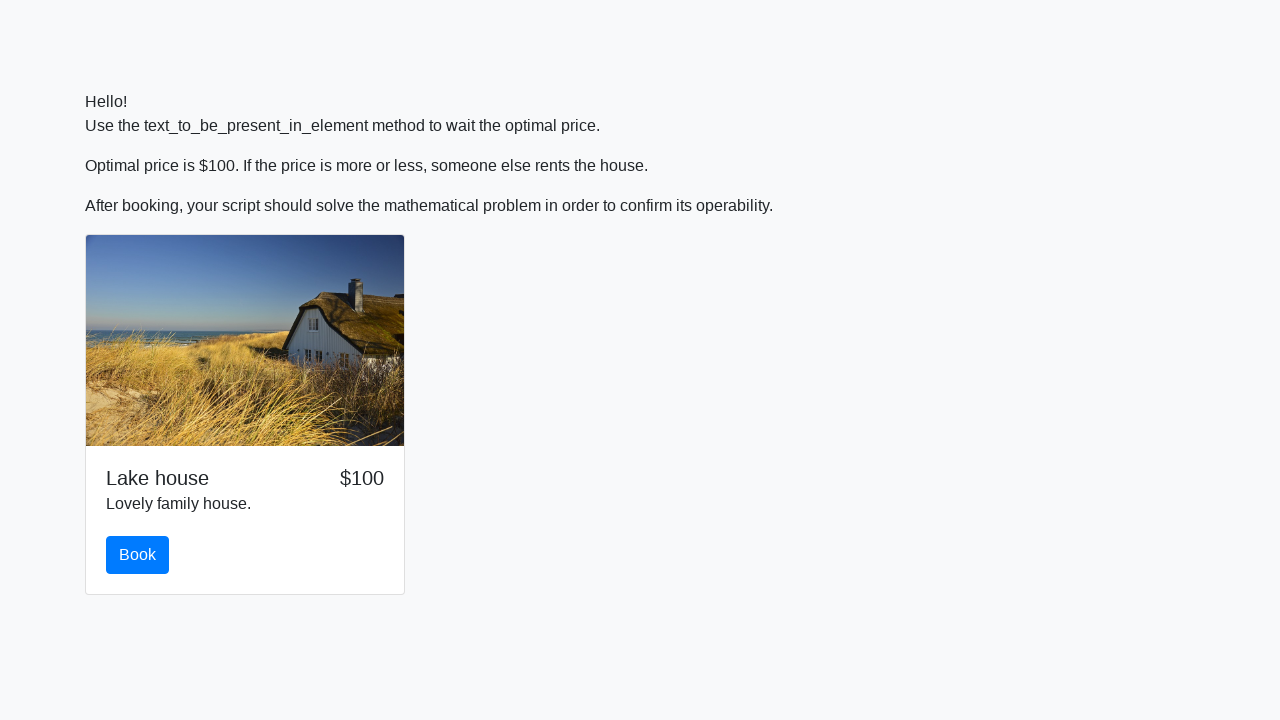

Clicked the book button at (138, 555) on #book
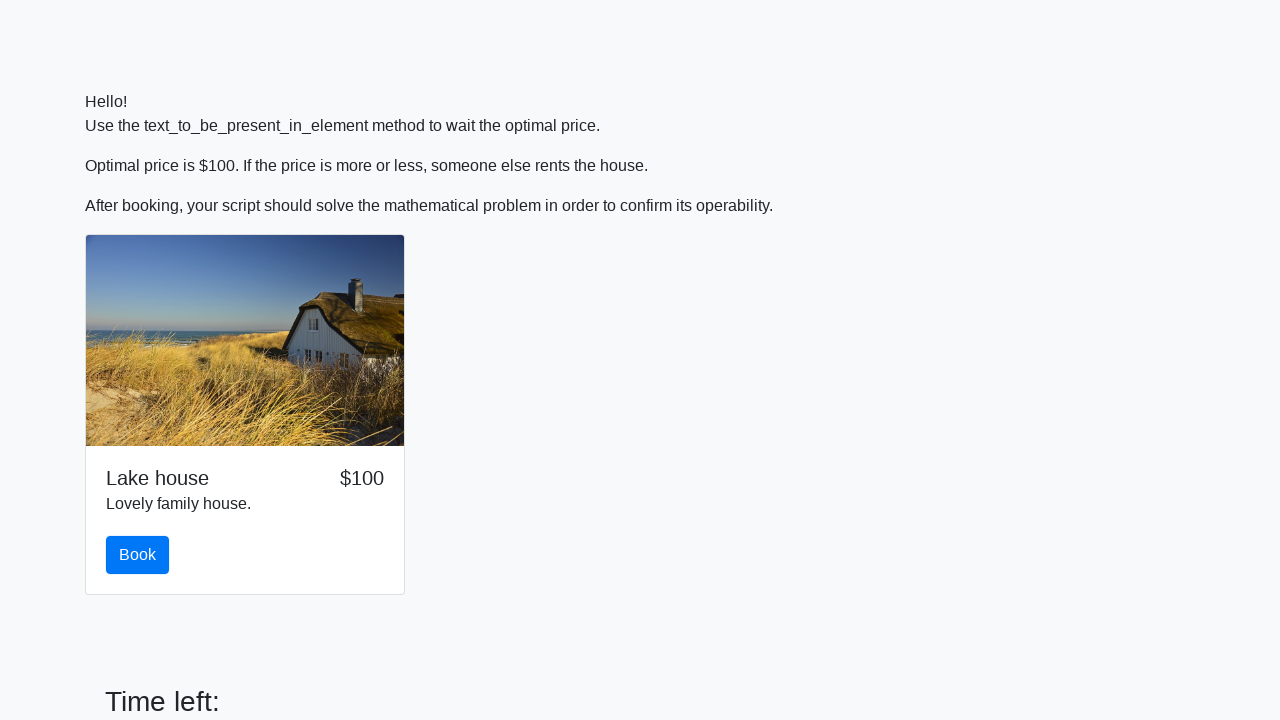

Scrolled to the solve button
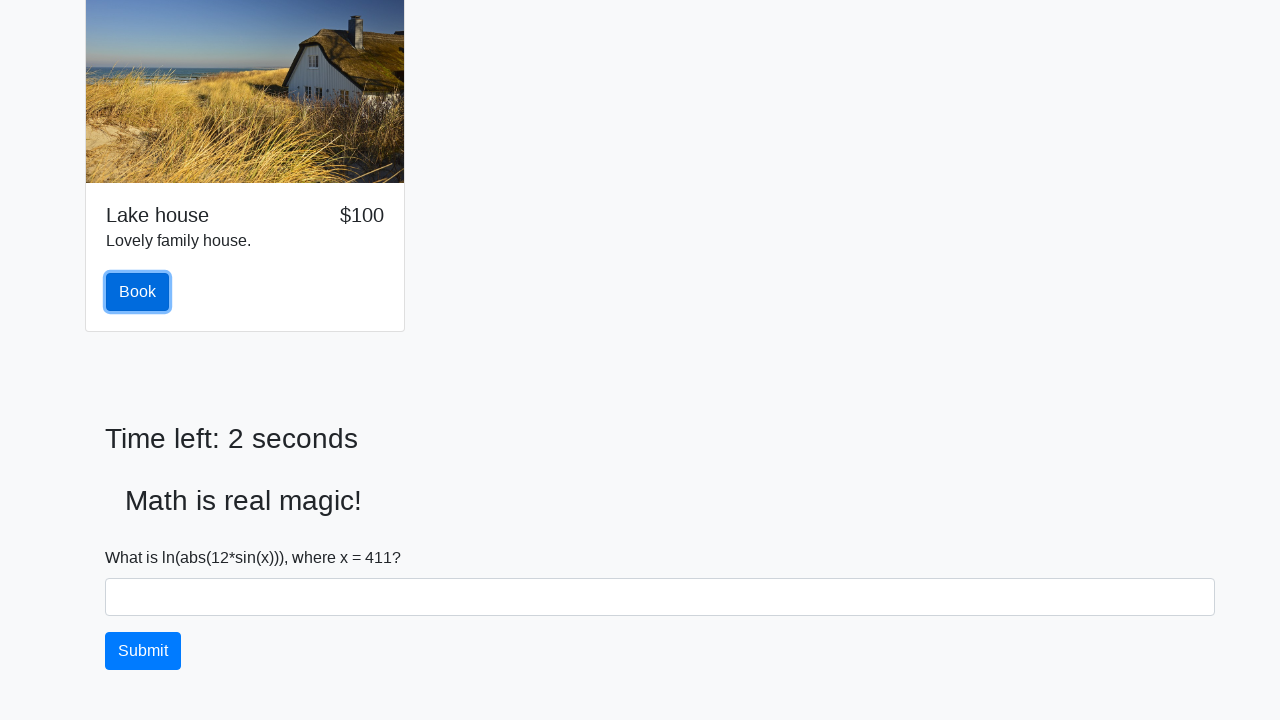

Extracted input value: 411
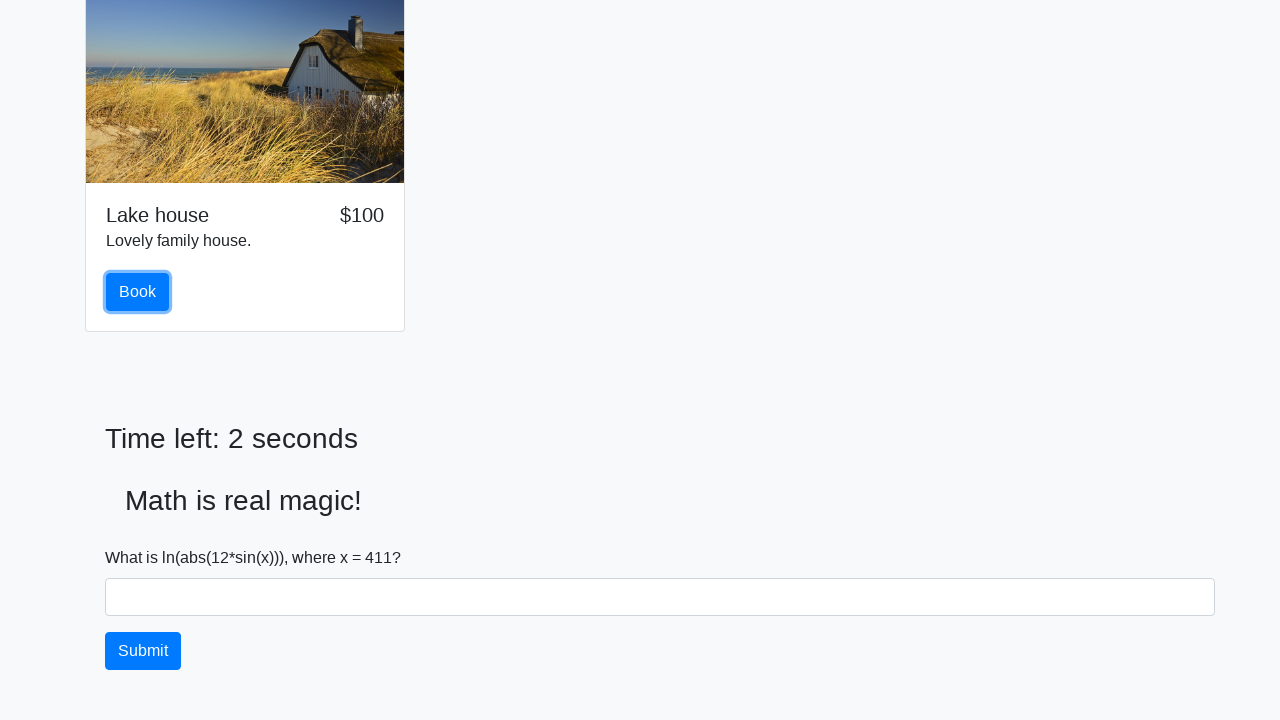

Calculated answer: 1.8339091236143168
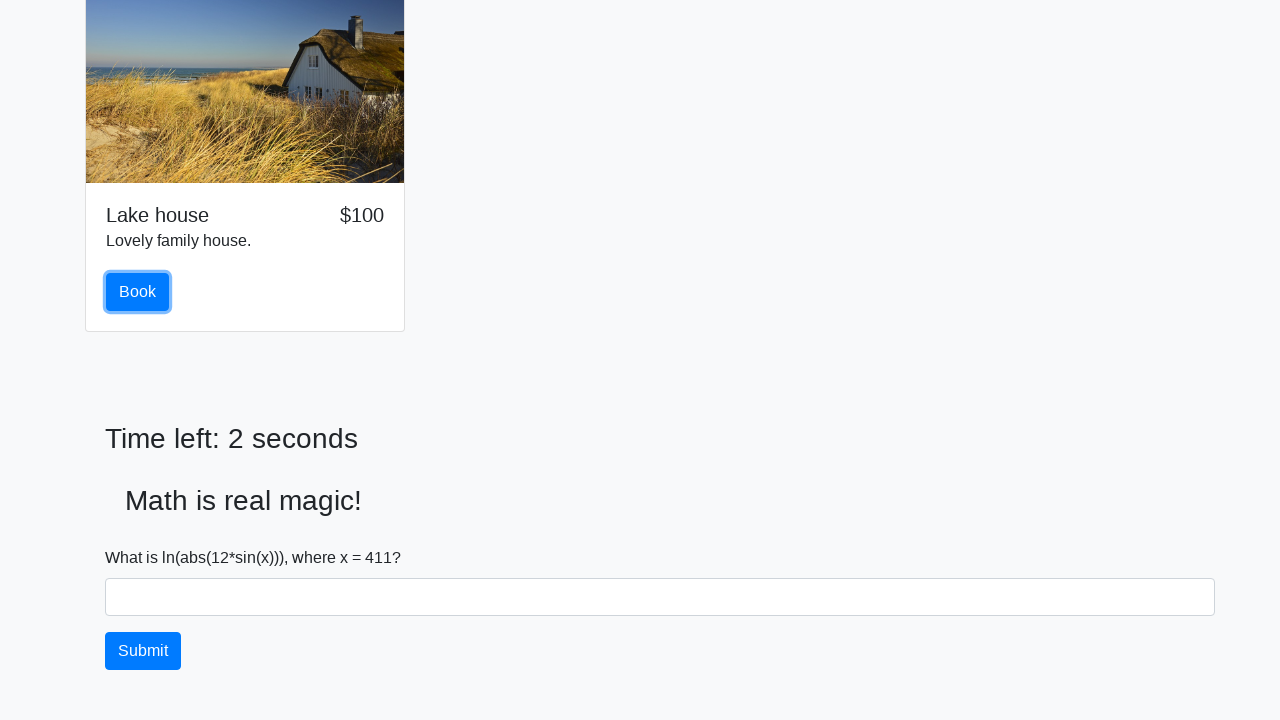

Filled answer field with calculated value on #answer
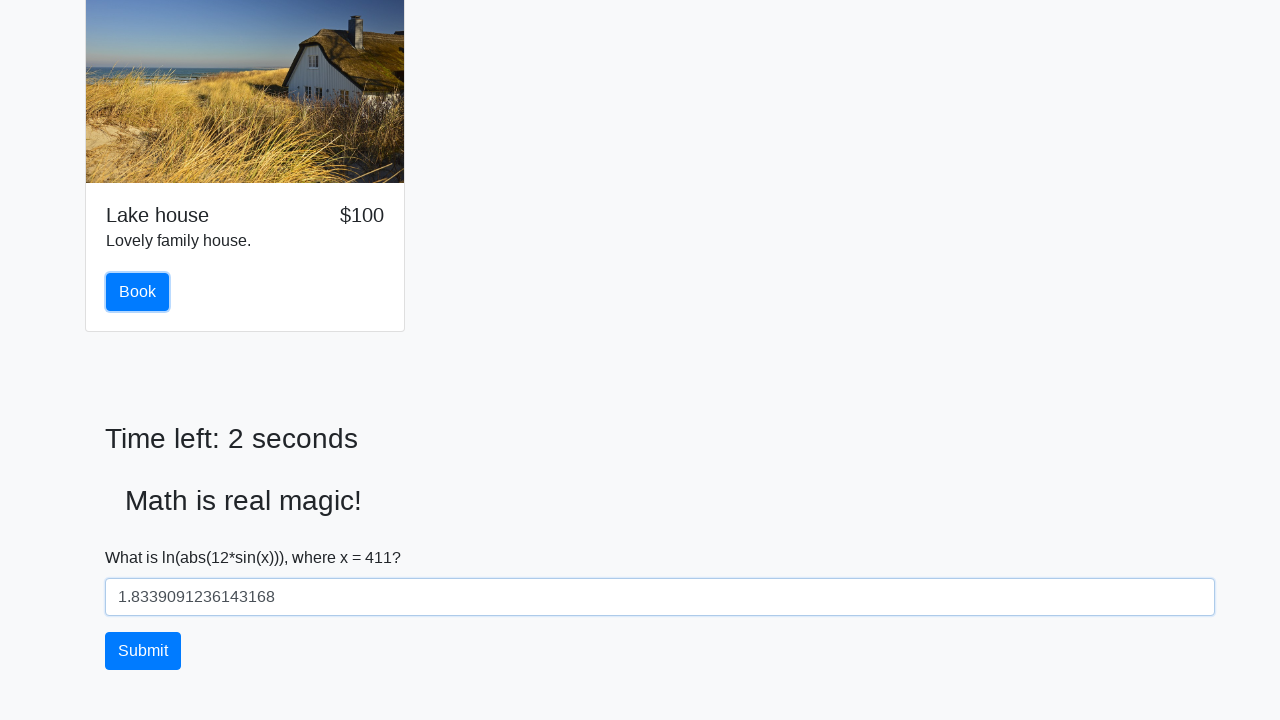

Clicked the solve button to submit answer at (143, 651) on #solve
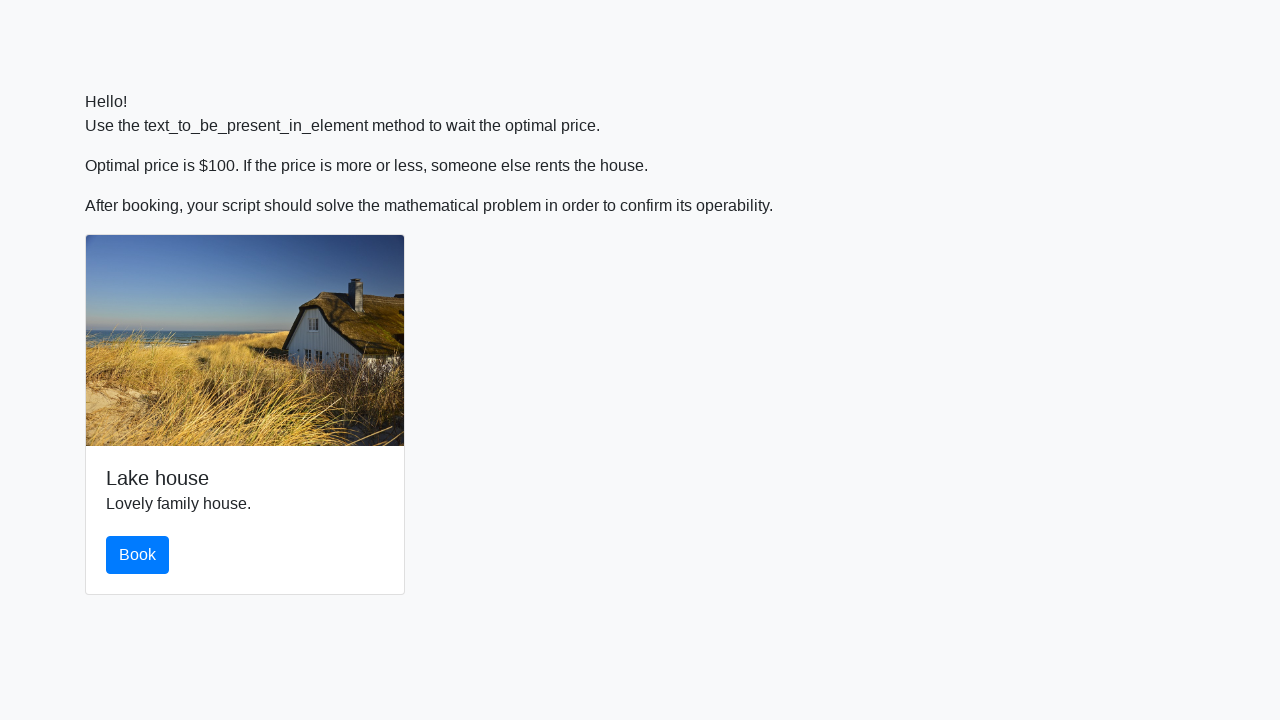

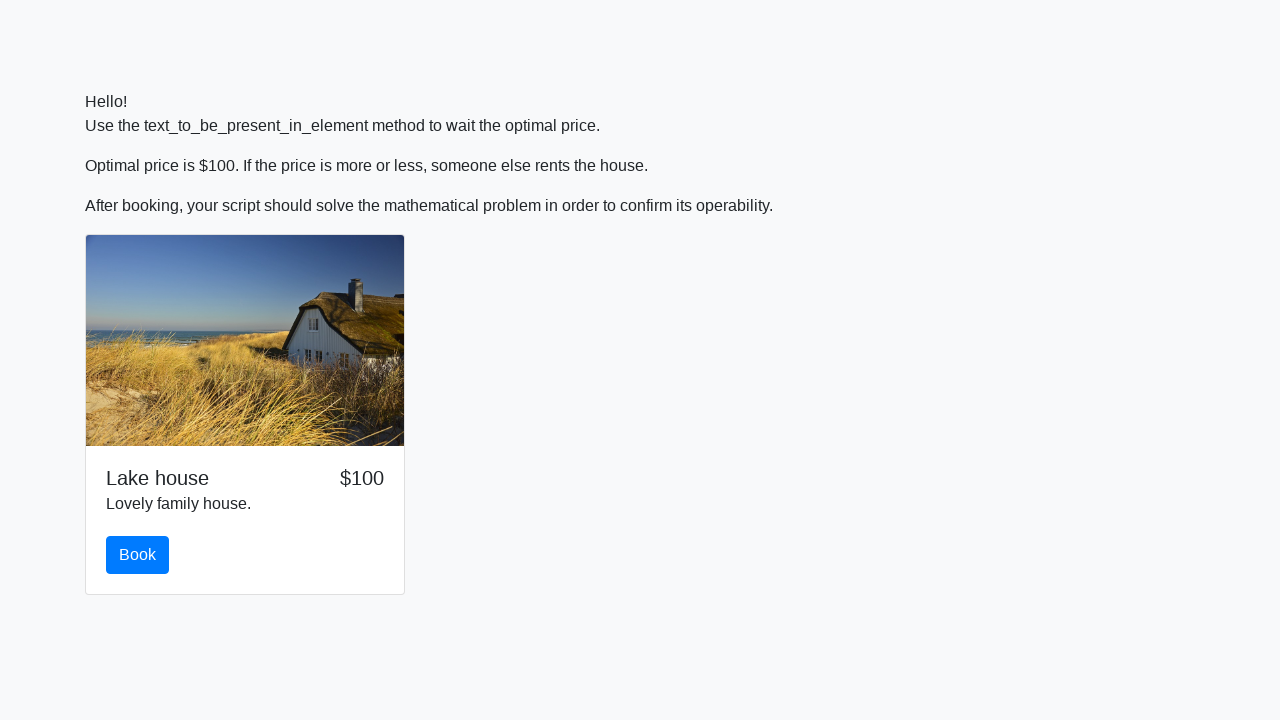